Tests an e-commerce flow by adding a cucumber product to cart, proceeding to checkout, and applying a promo code

Starting URL: https://rahulshettyacademy.com/seleniumPractise/#/

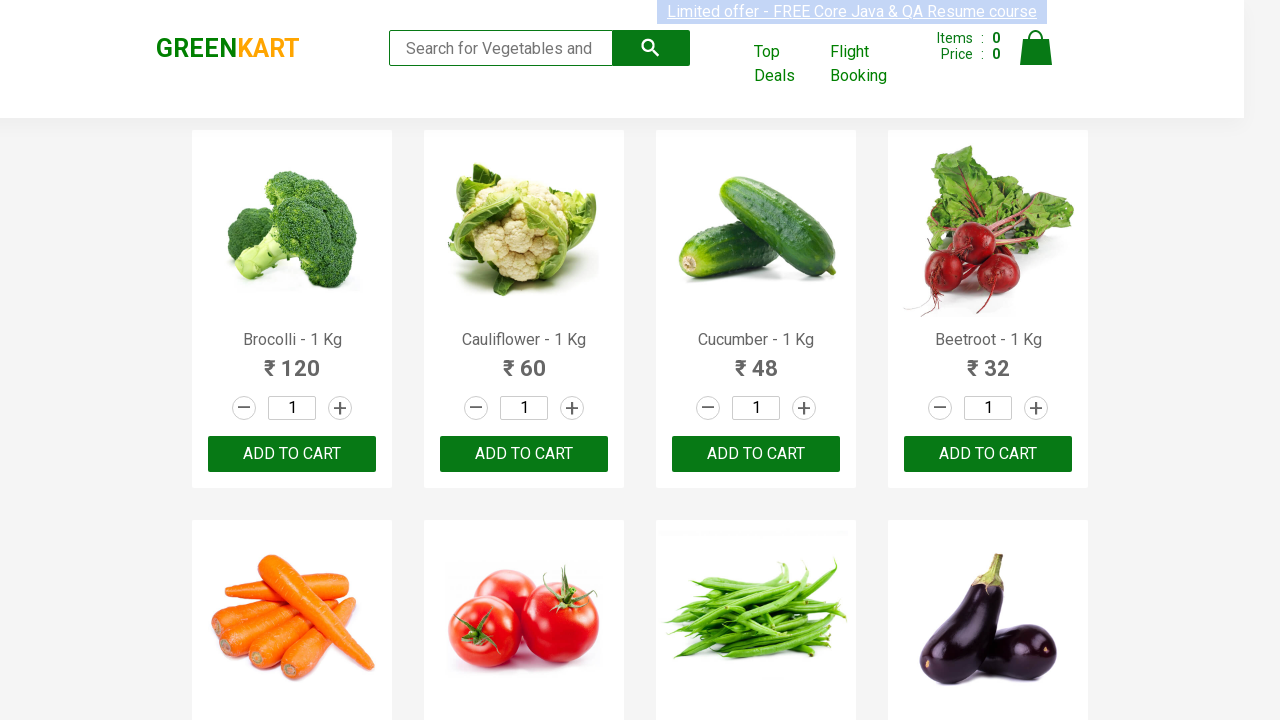

Located all product name elements on the page
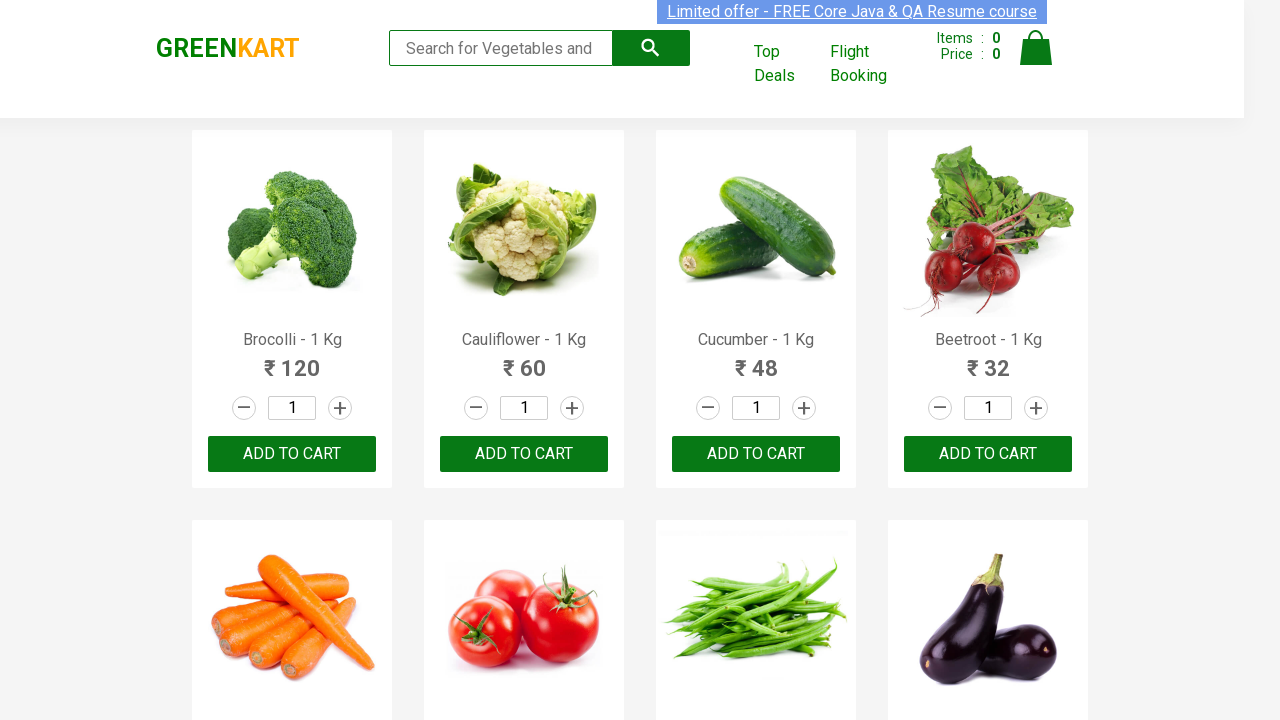

Retrieved text content from product 1
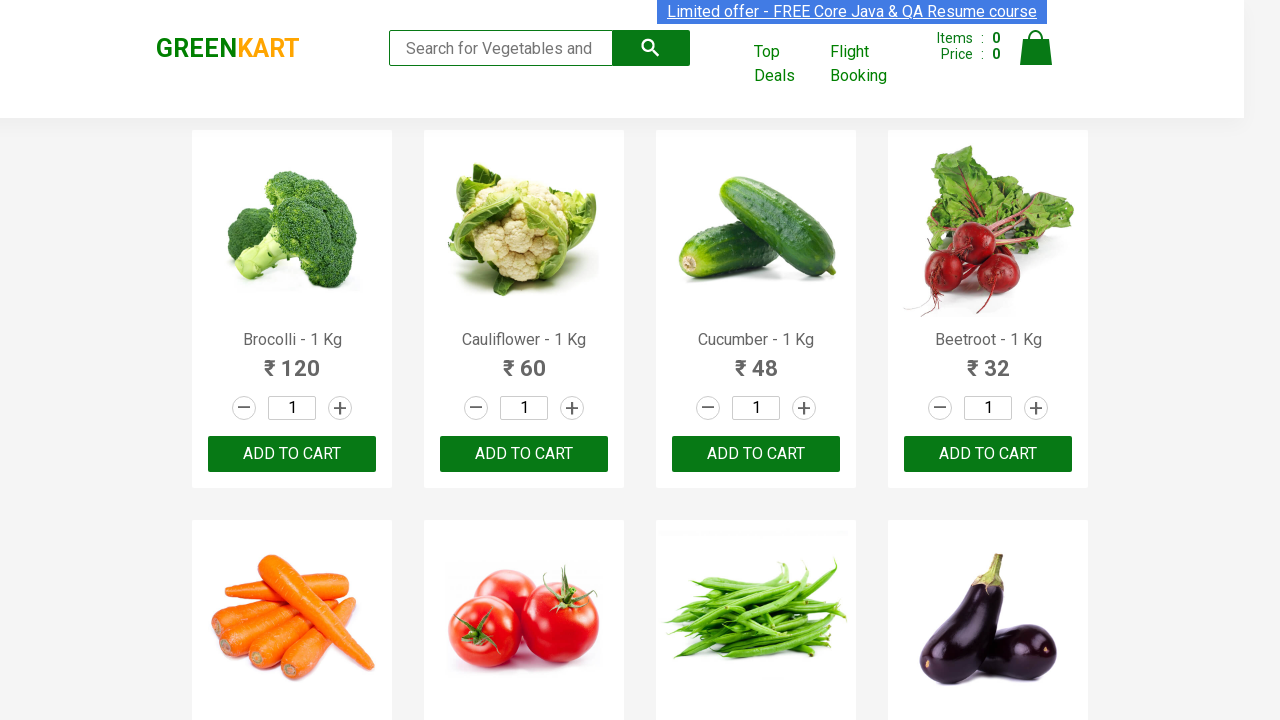

Retrieved text content from product 2
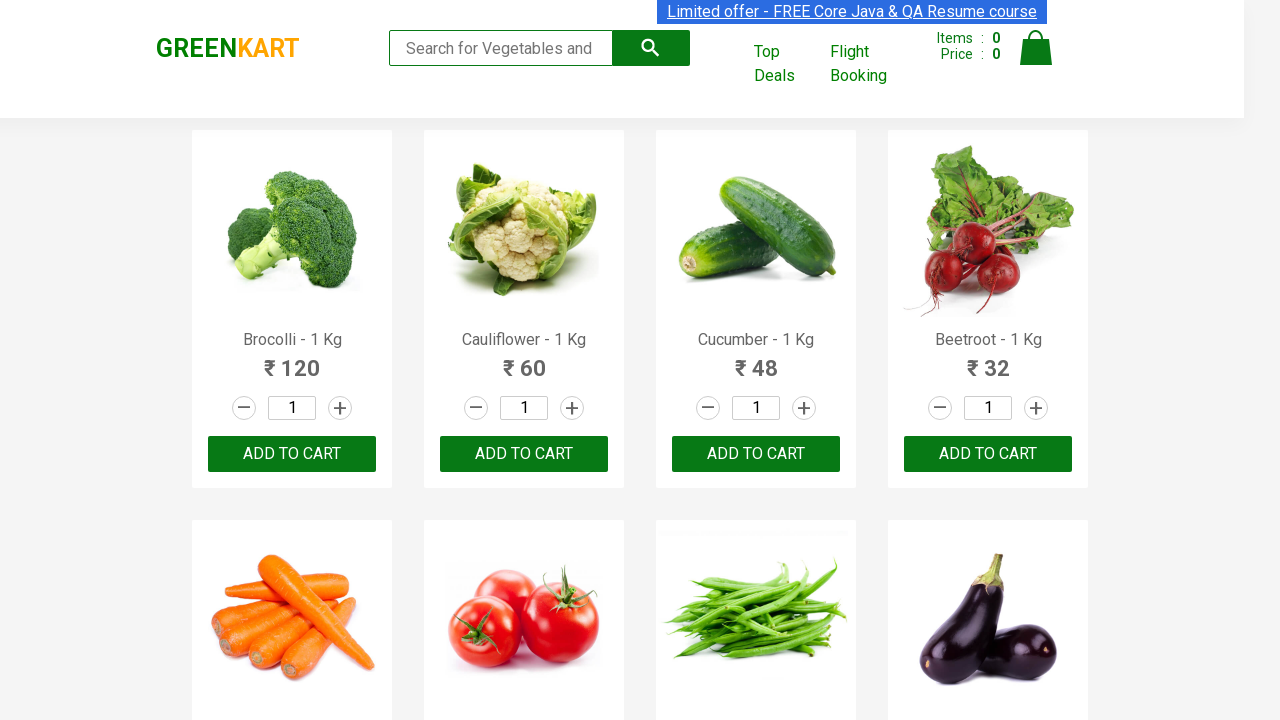

Retrieved text content from product 3
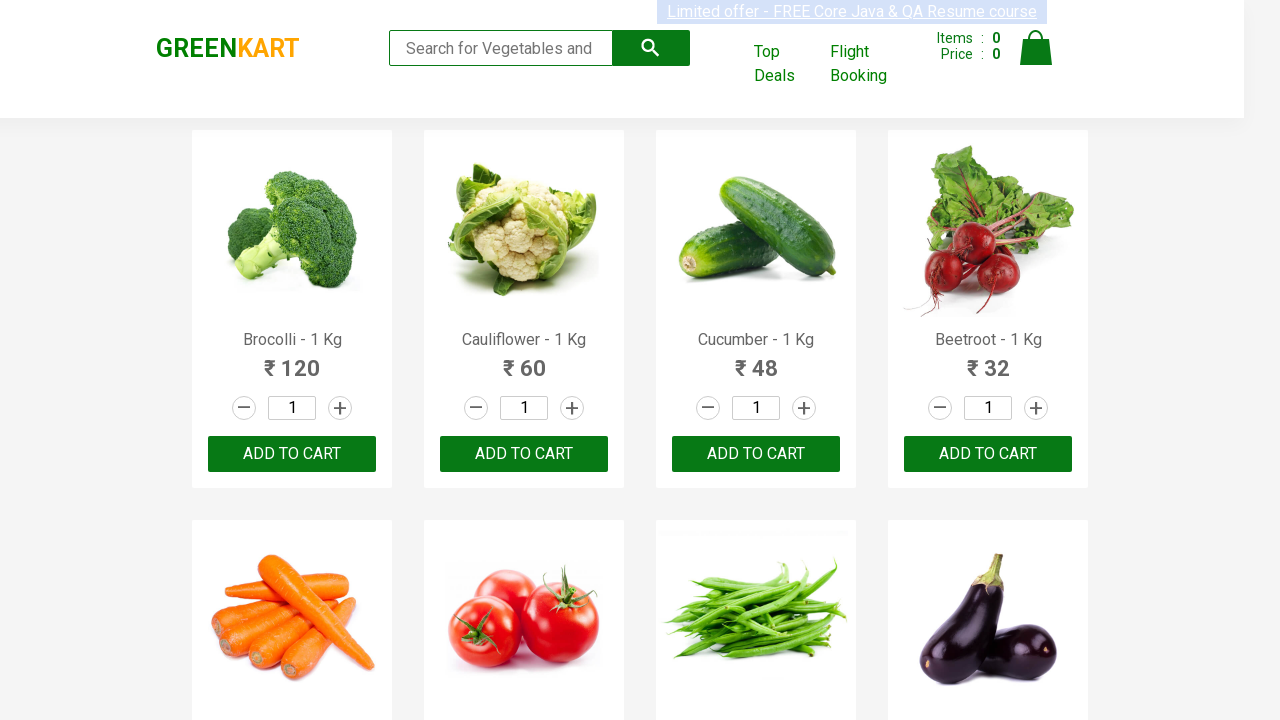

Found cucumber product and clicked ADD TO CART button at (756, 454) on xpath=//button[text()='ADD TO CART'] >> nth=2
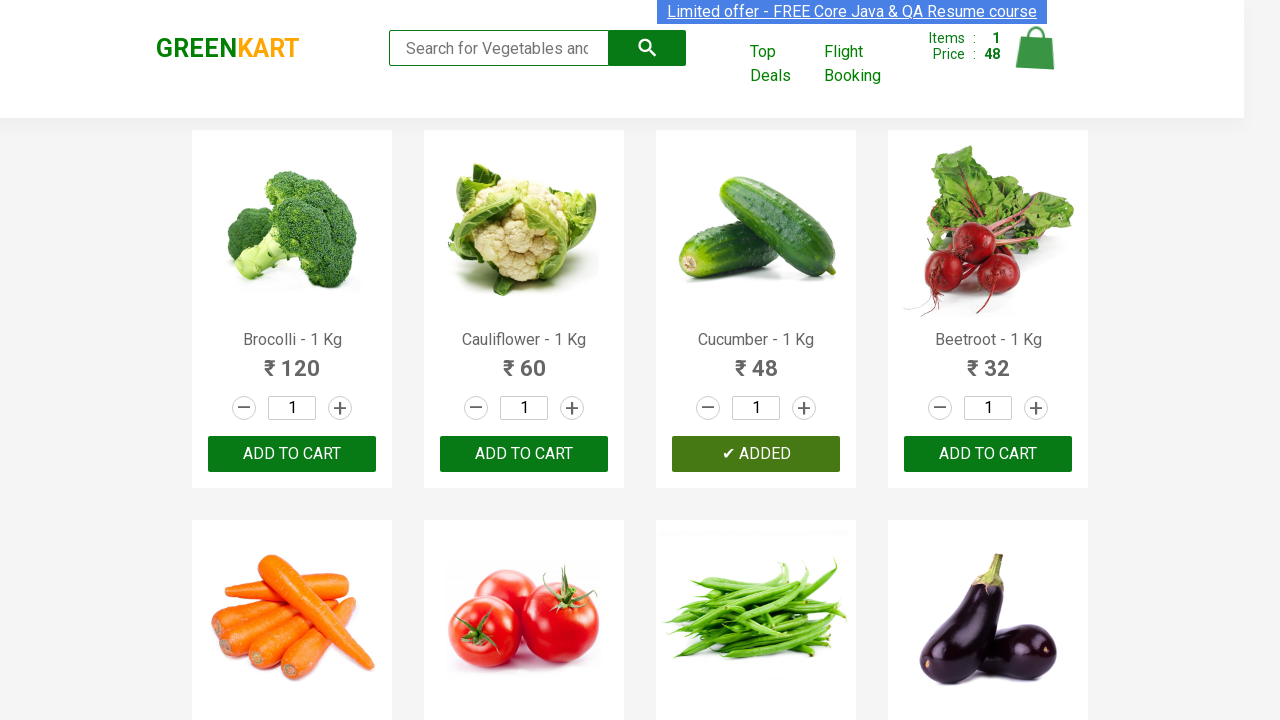

Clicked cart icon to view cart contents at (1036, 48) on xpath=//a[@class='cart-icon']/img
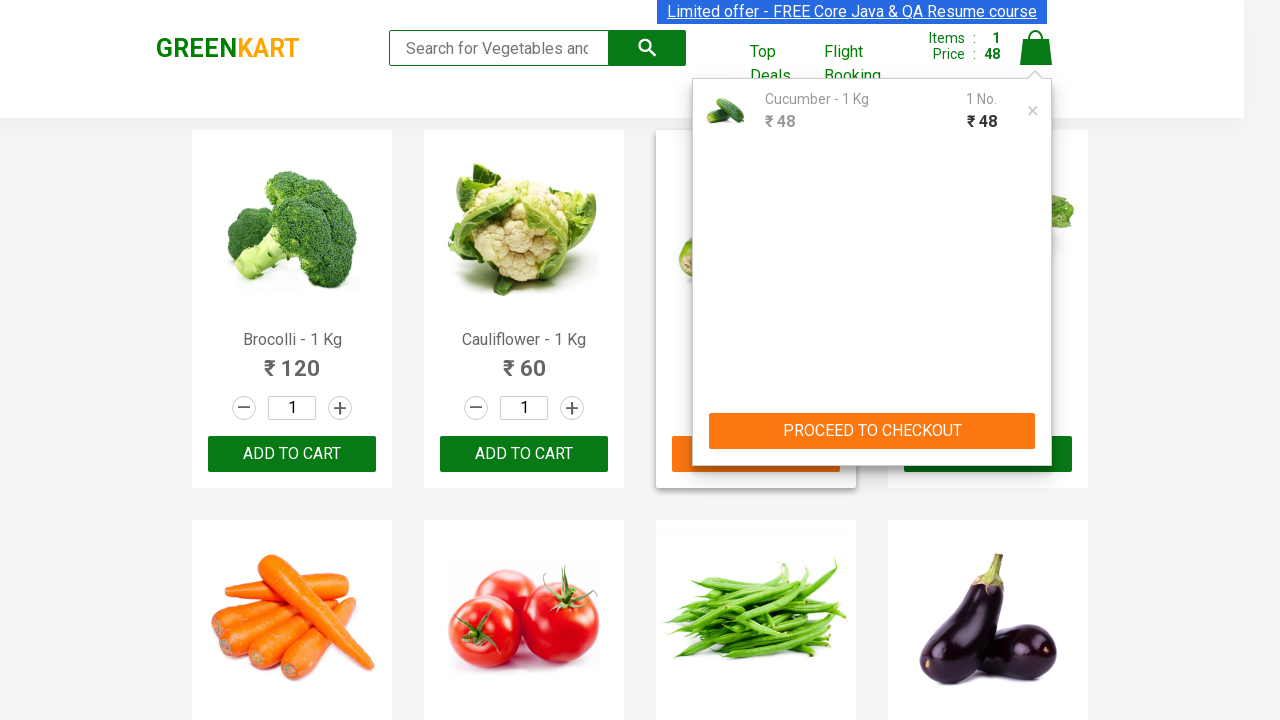

Clicked PROCEED TO CHECKOUT button at (872, 431) on xpath=//button[text()='PROCEED TO CHECKOUT']
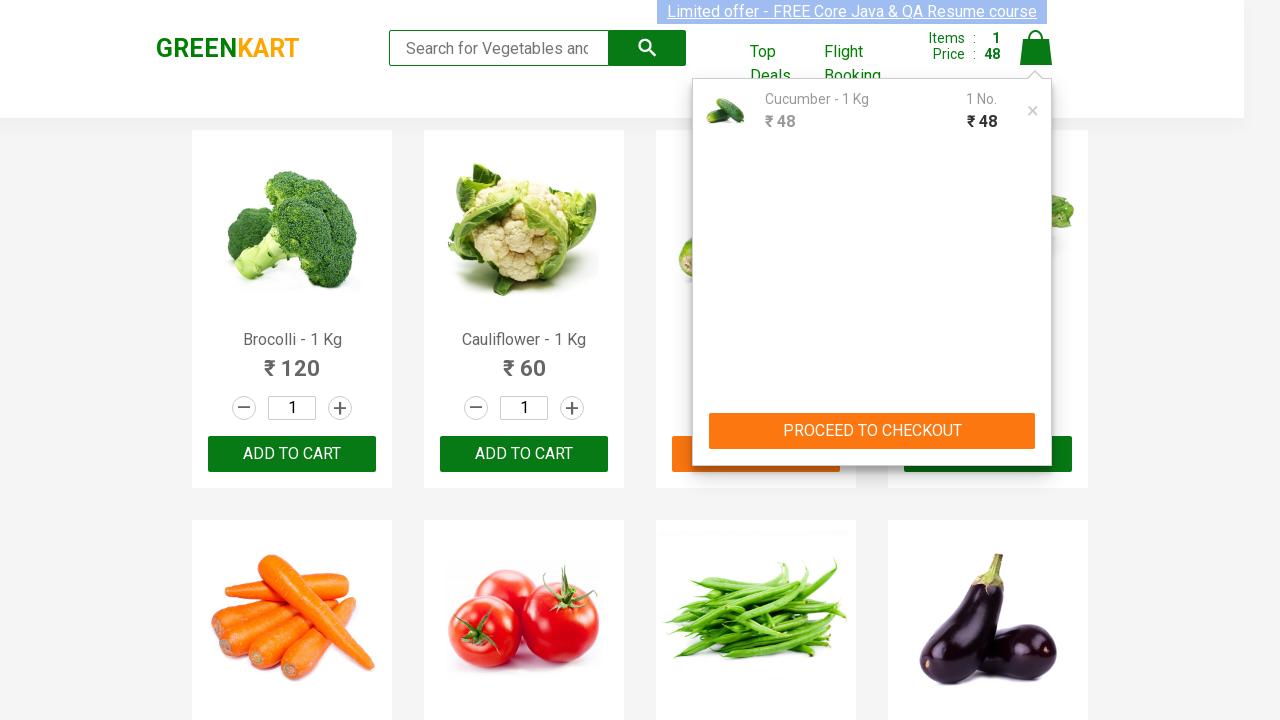

Filled promo code field with 'rahulshettyacademy' on //input[@class='promoCode']
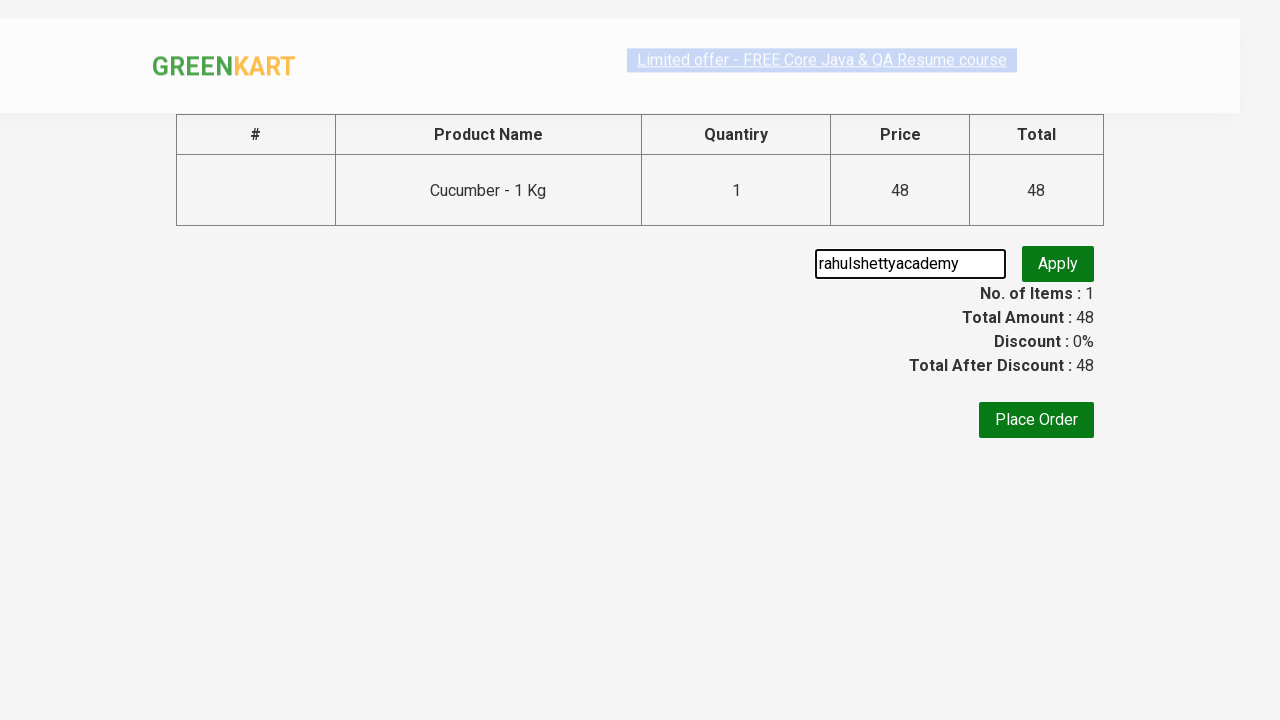

Clicked Apply button to apply promo code at (1058, 264) on xpath=//button[text()='Apply']
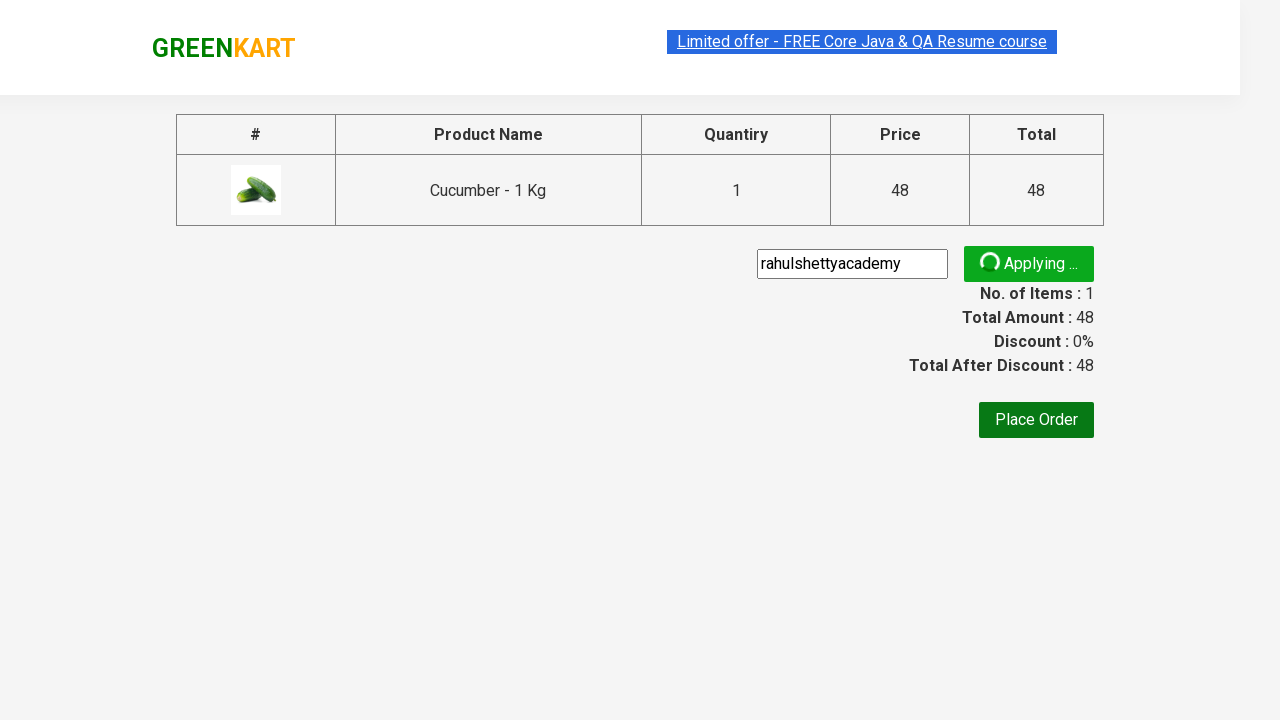

Promo code information appeared on the page
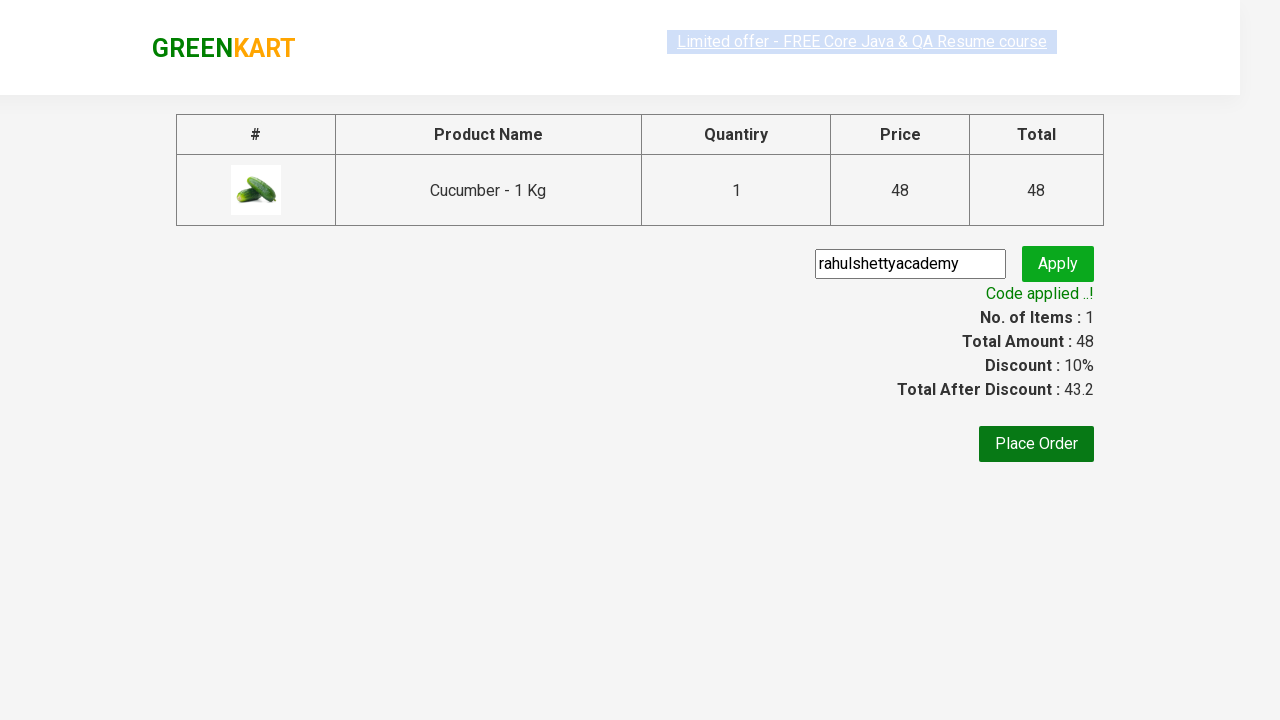

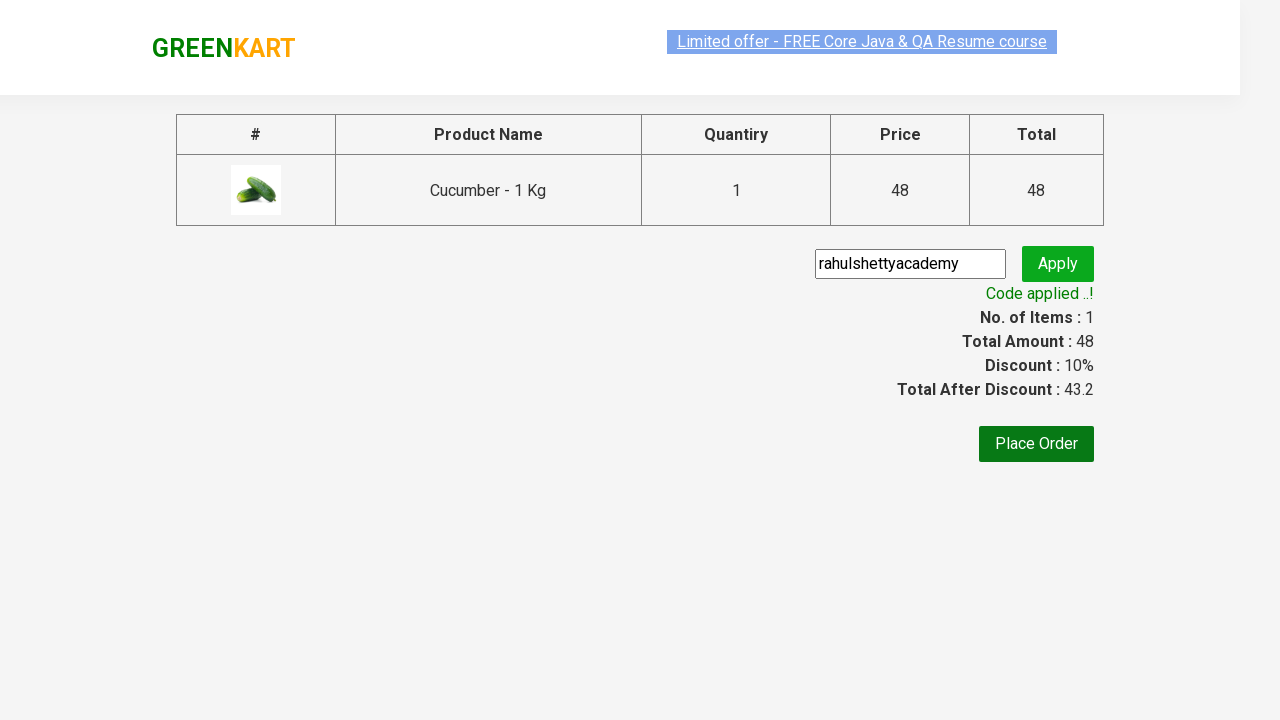